Tests file download functionality by clicking a download button and waiting for the download to complete on a practice website.

Starting URL: https://commitquality.com/practice-file-download

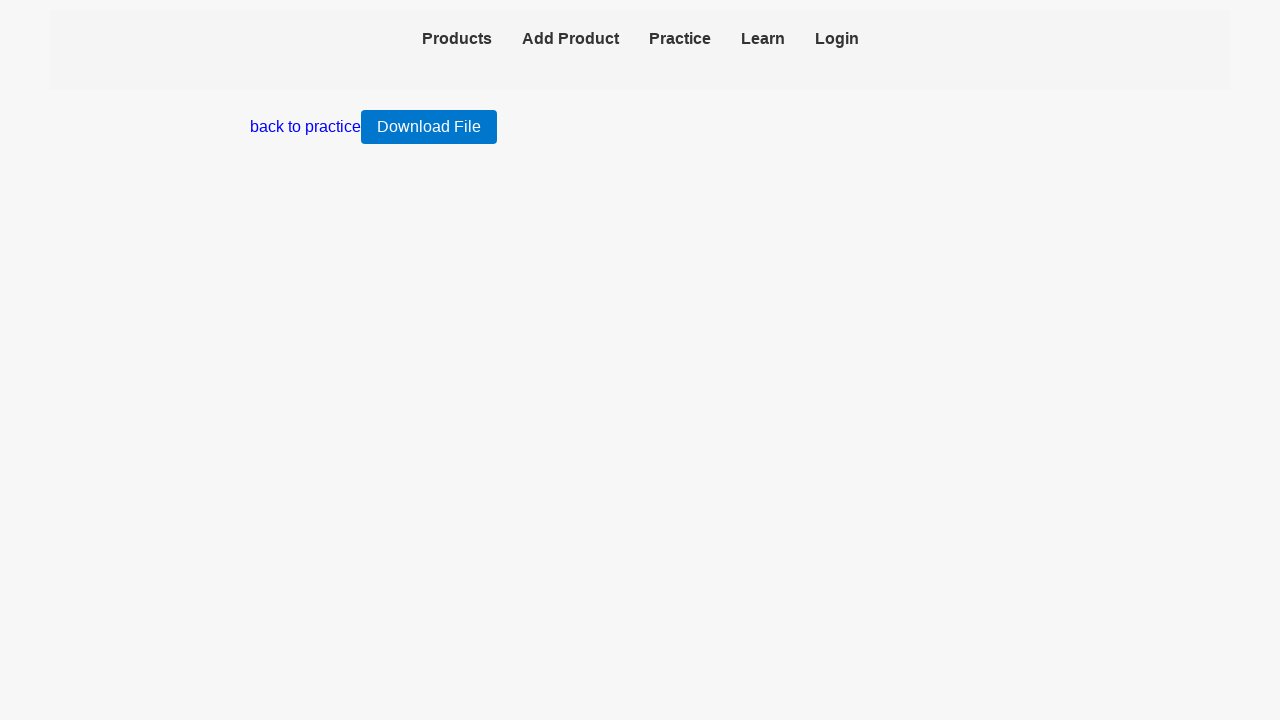

Clicked 'Download File' button and waiting for download to start at (429, 127) on internal:text="Download File"i
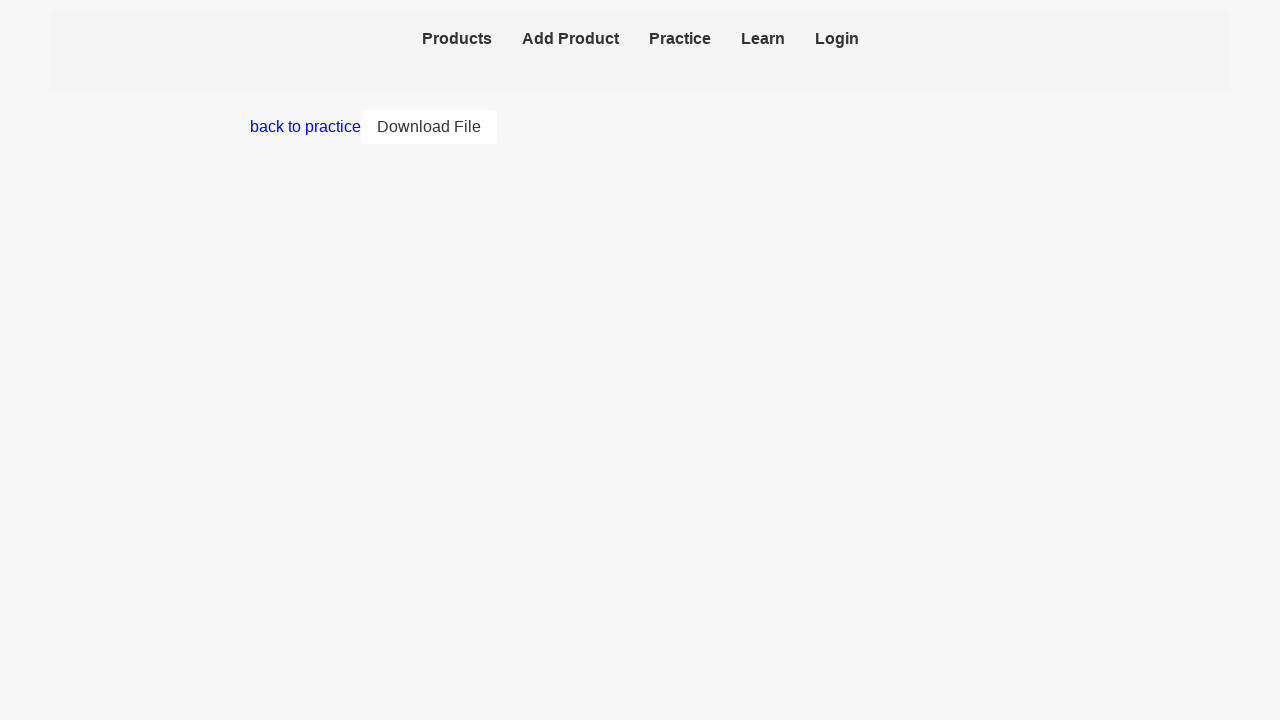

Download object acquired
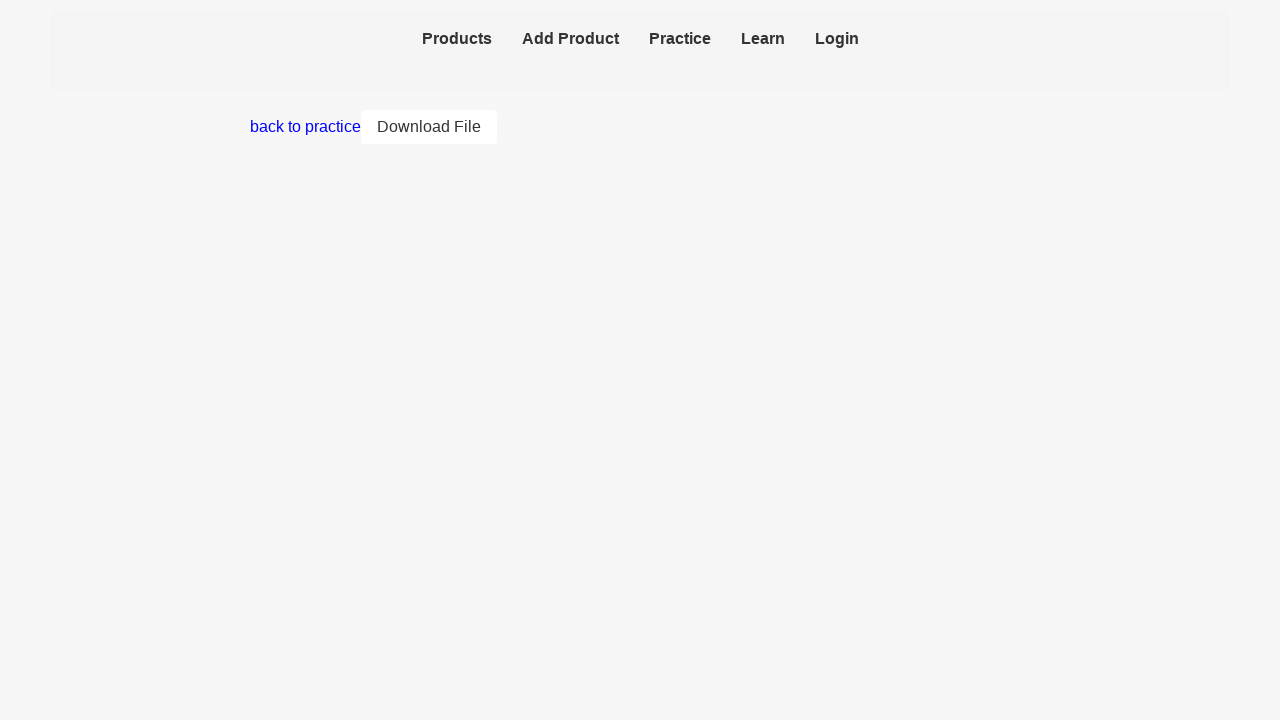

Download completed and file path retrieved
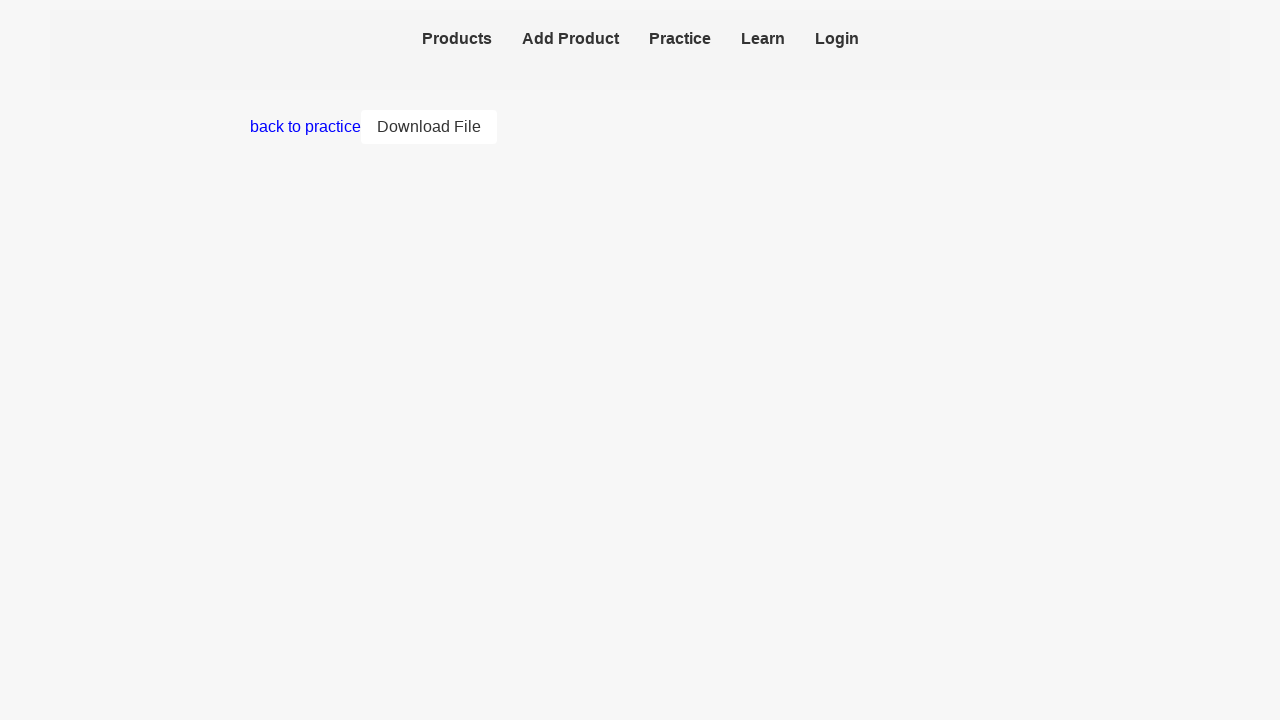

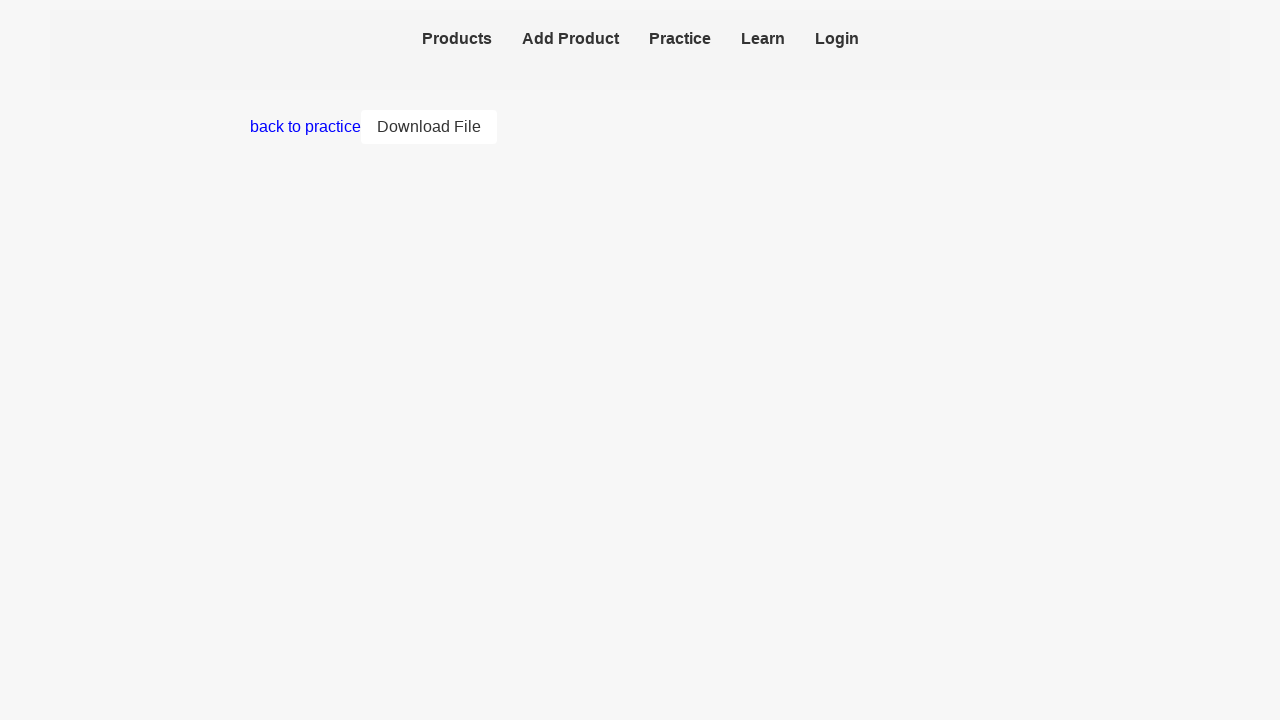